Tests redirect functionality and navigation to status code pages on The Internet test site

Starting URL: https://the-internet.herokuapp.com/redirector

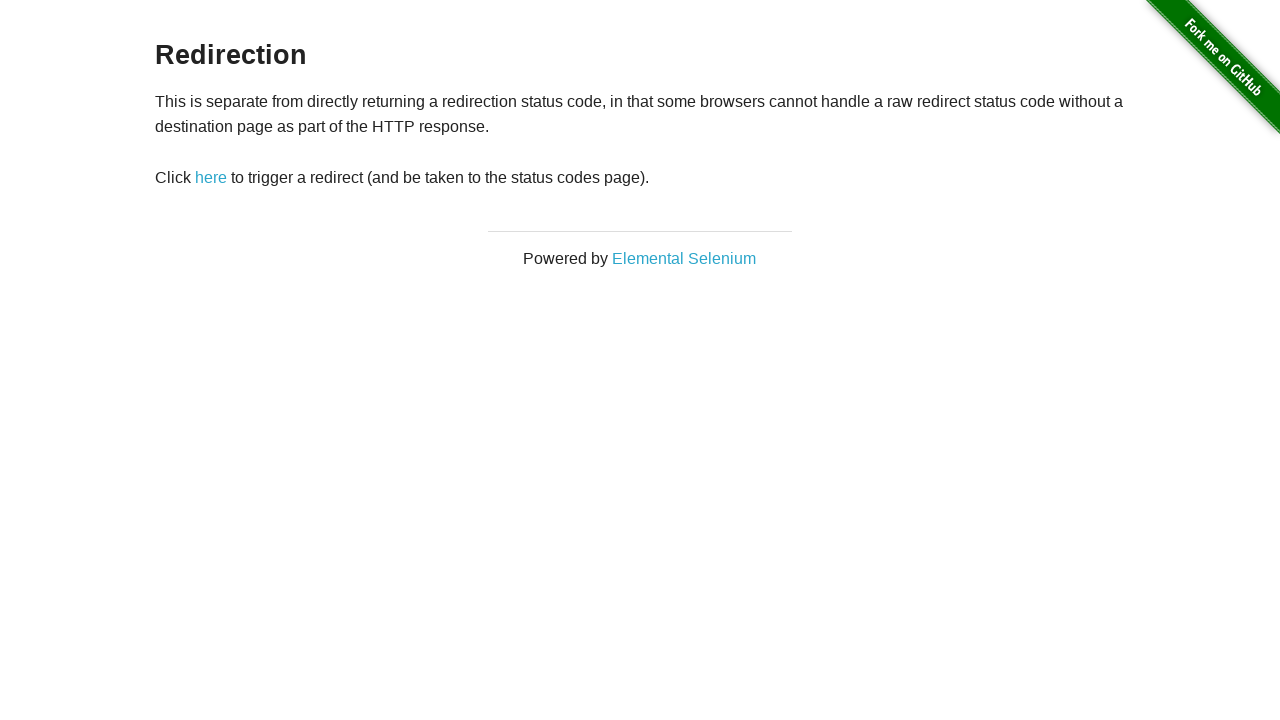

Clicked redirect link at (211, 178) on #redirect
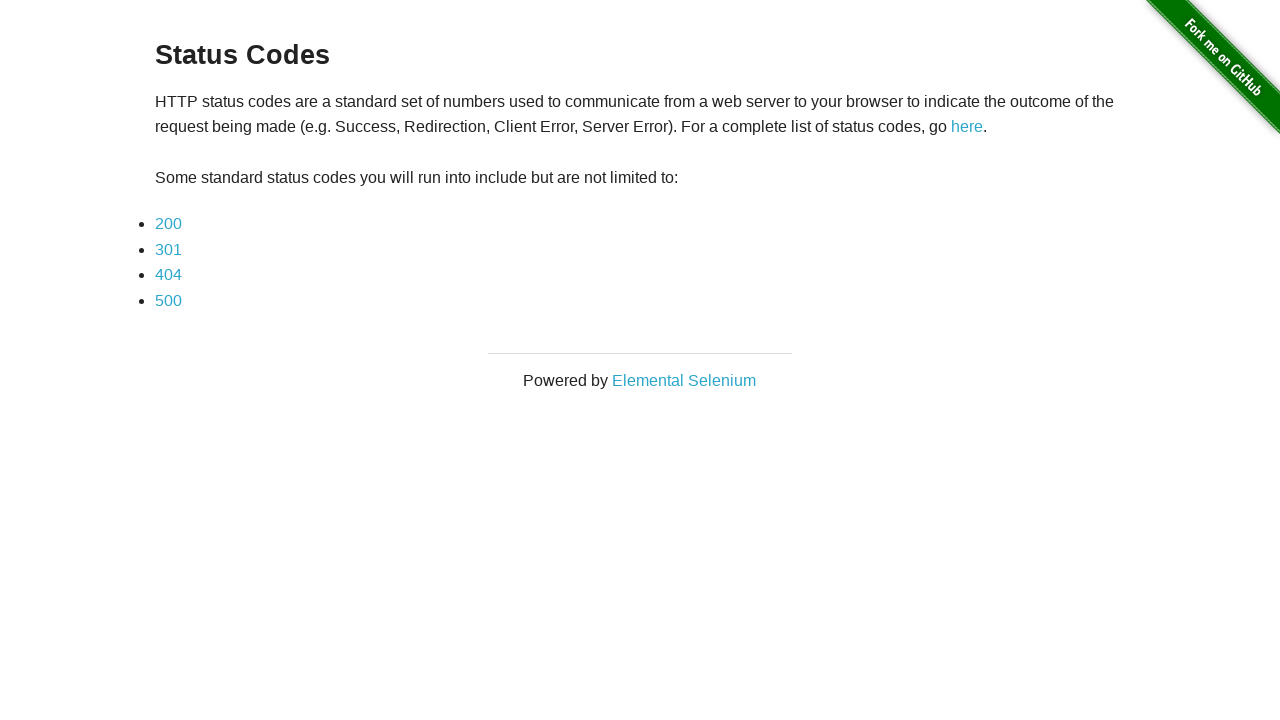

Clicked on the third status code link (404) at (168, 275) on xpath=//*[@id='content']/div/ul/li[3]/a
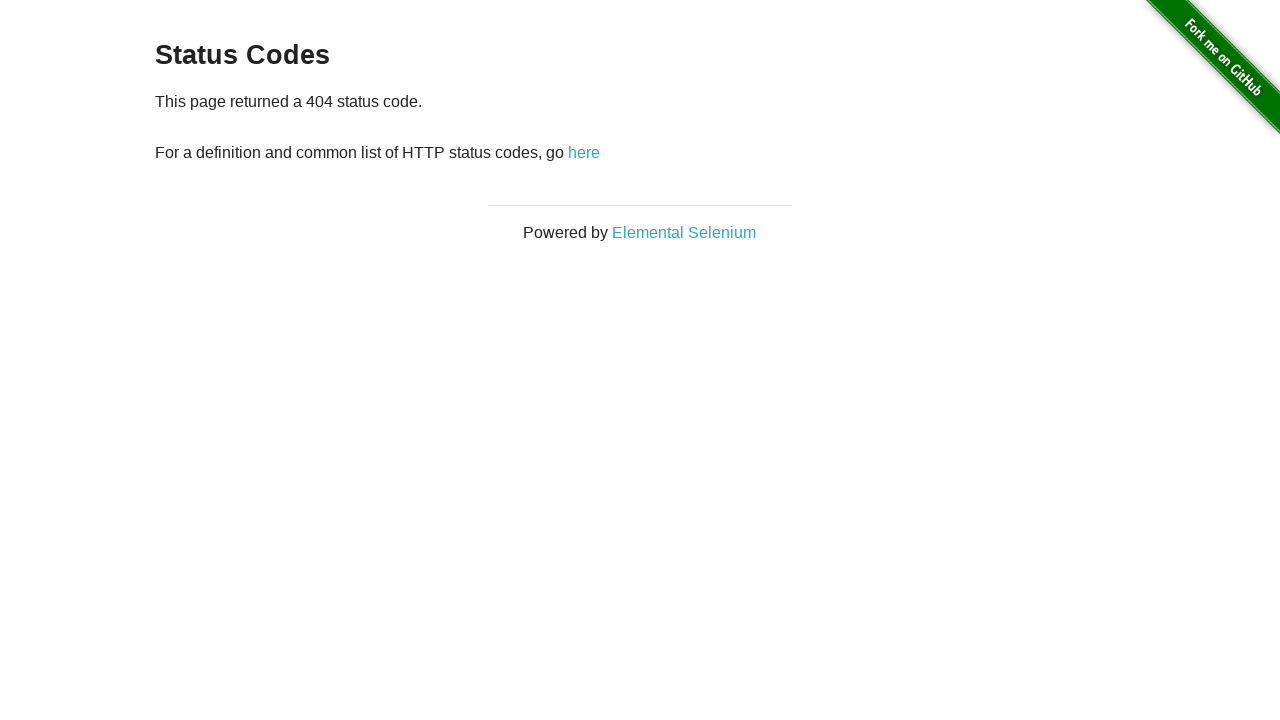

Status code page content loaded
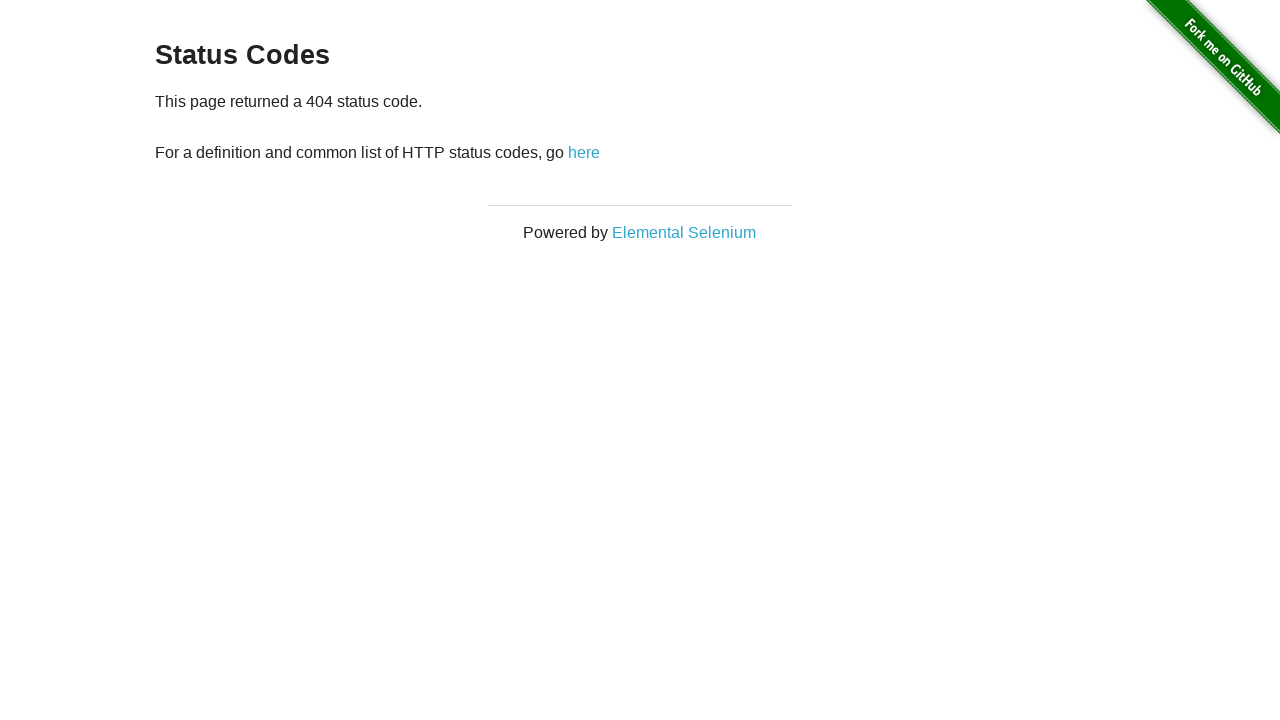

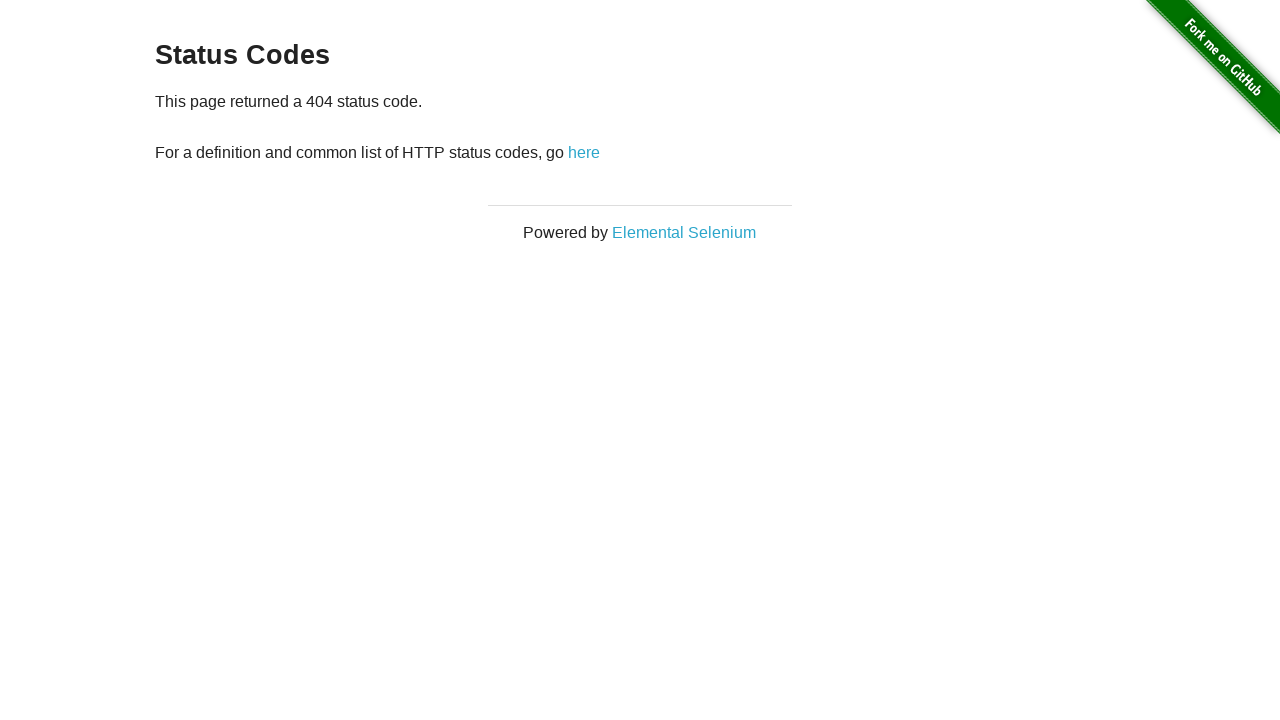